Tests drag and drop functionality by dragging column A to column B using the dragAndDrop method

Starting URL: https://the-internet.herokuapp.com/drag_and_drop

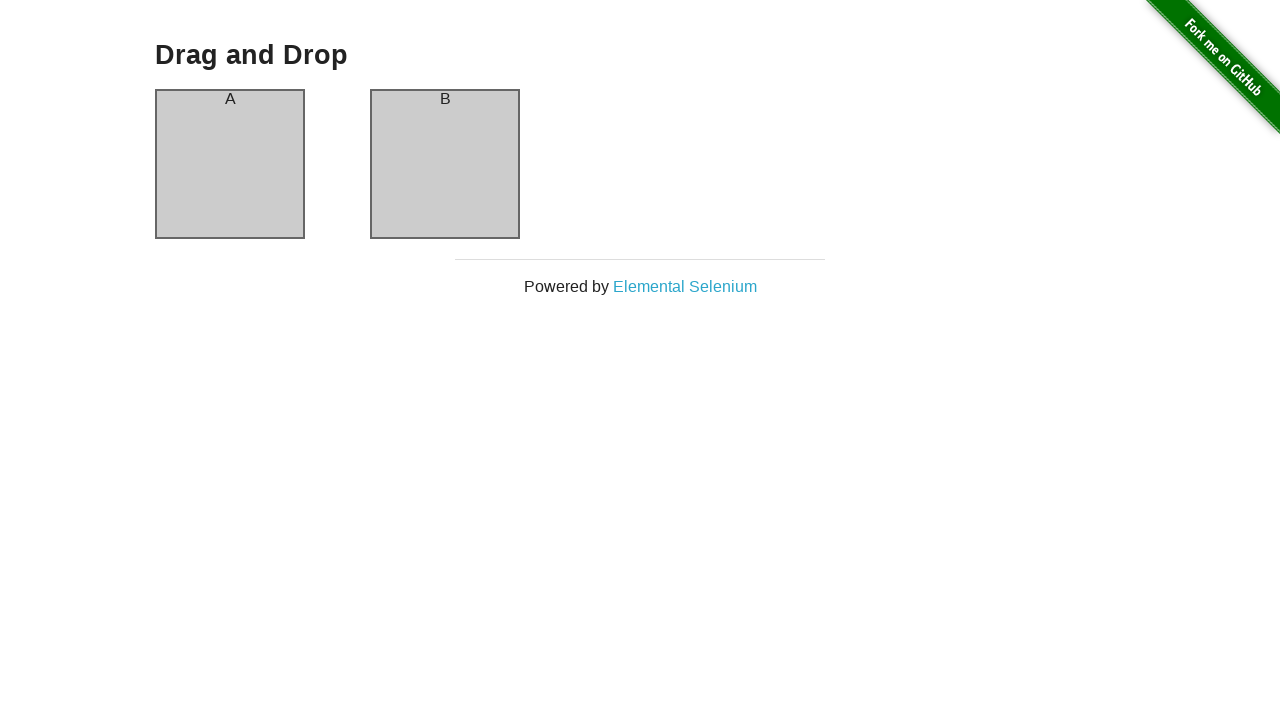

Dragged column A to column B using drag and drop at (445, 164)
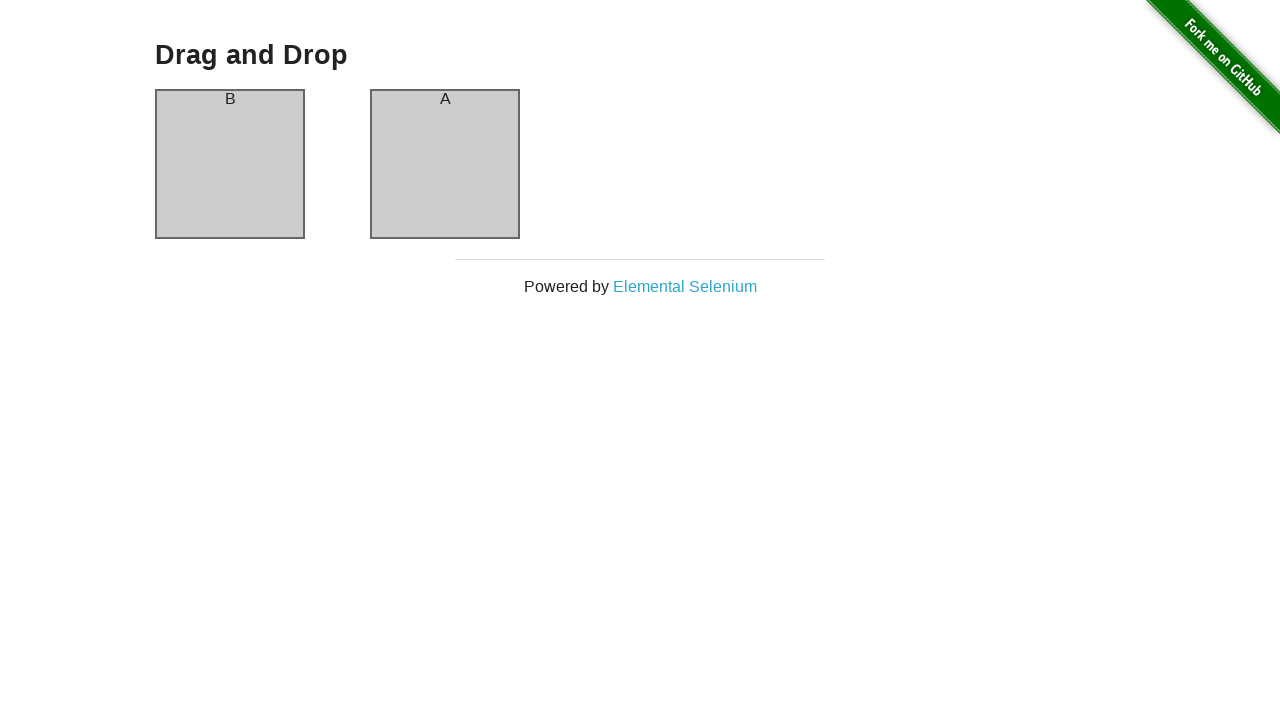

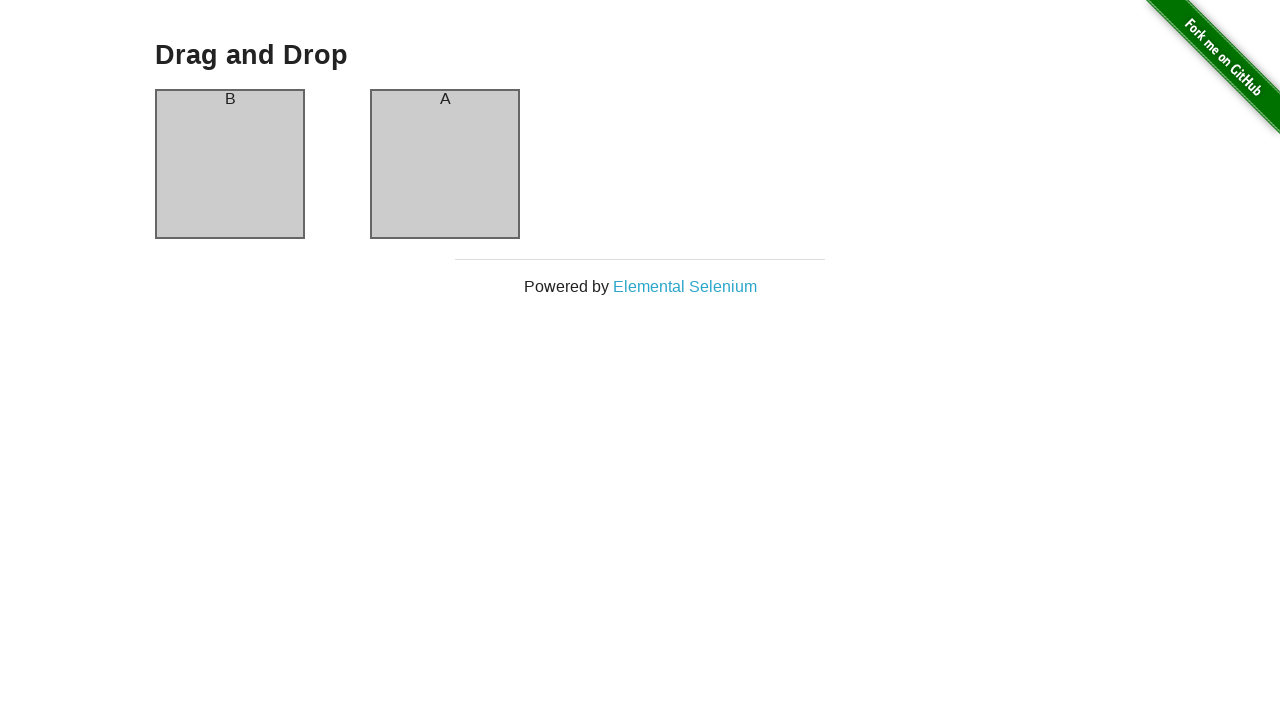